Tests adding a product to cart on demoblaze.com and accepting the confirmation alert dialog

Starting URL: https://www.demoblaze.com/prod.html?idp_=1#

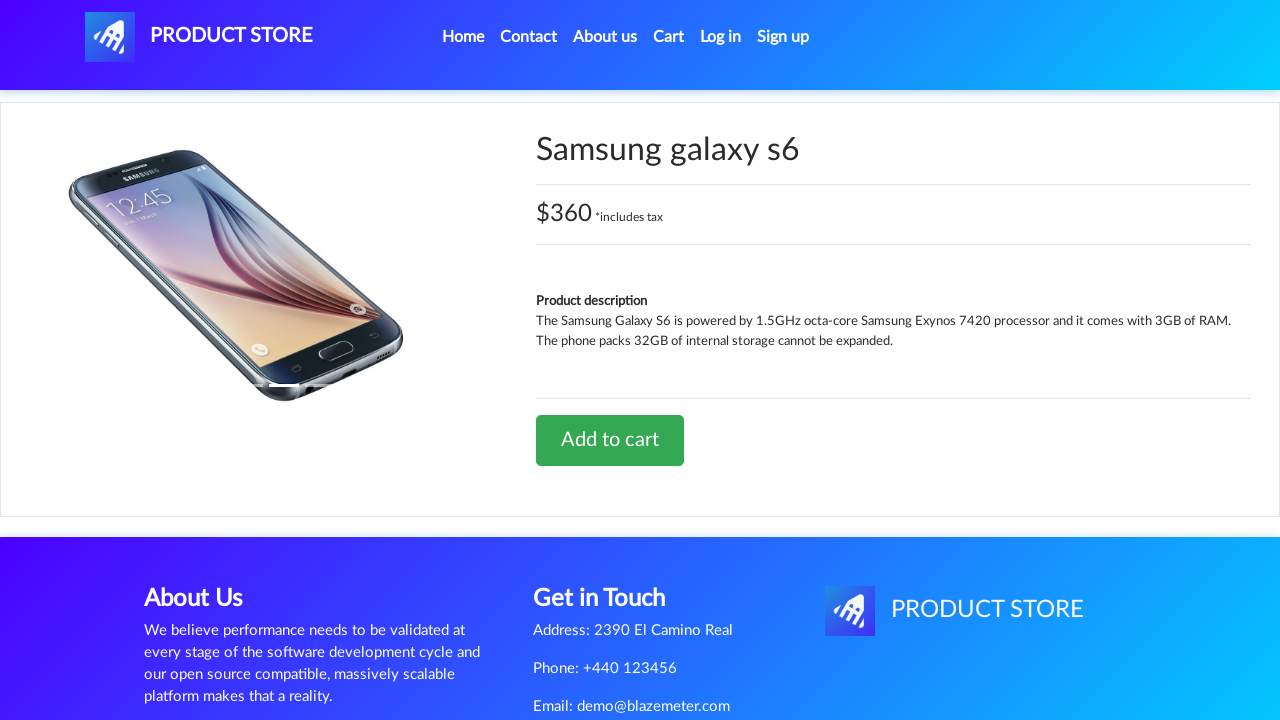

Clicked 'Add to cart' button at (610, 440) on text=Add to cart
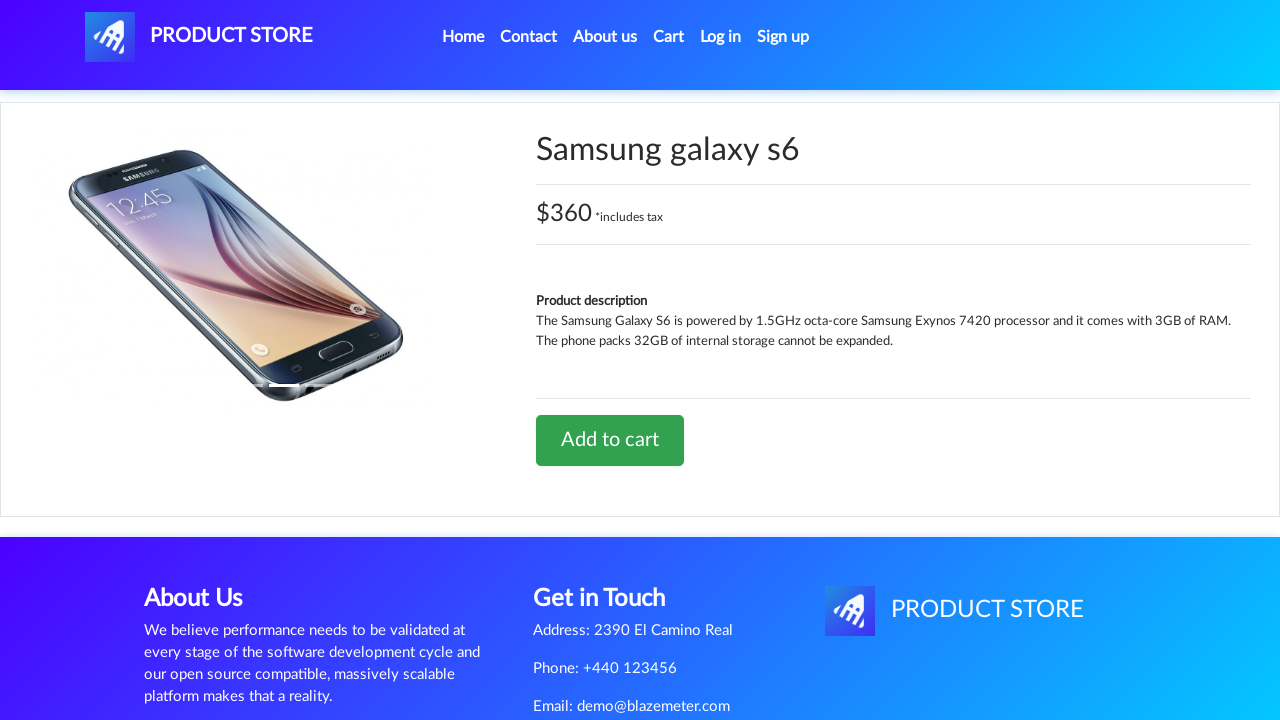

Set up dialog handler to automatically accept alerts
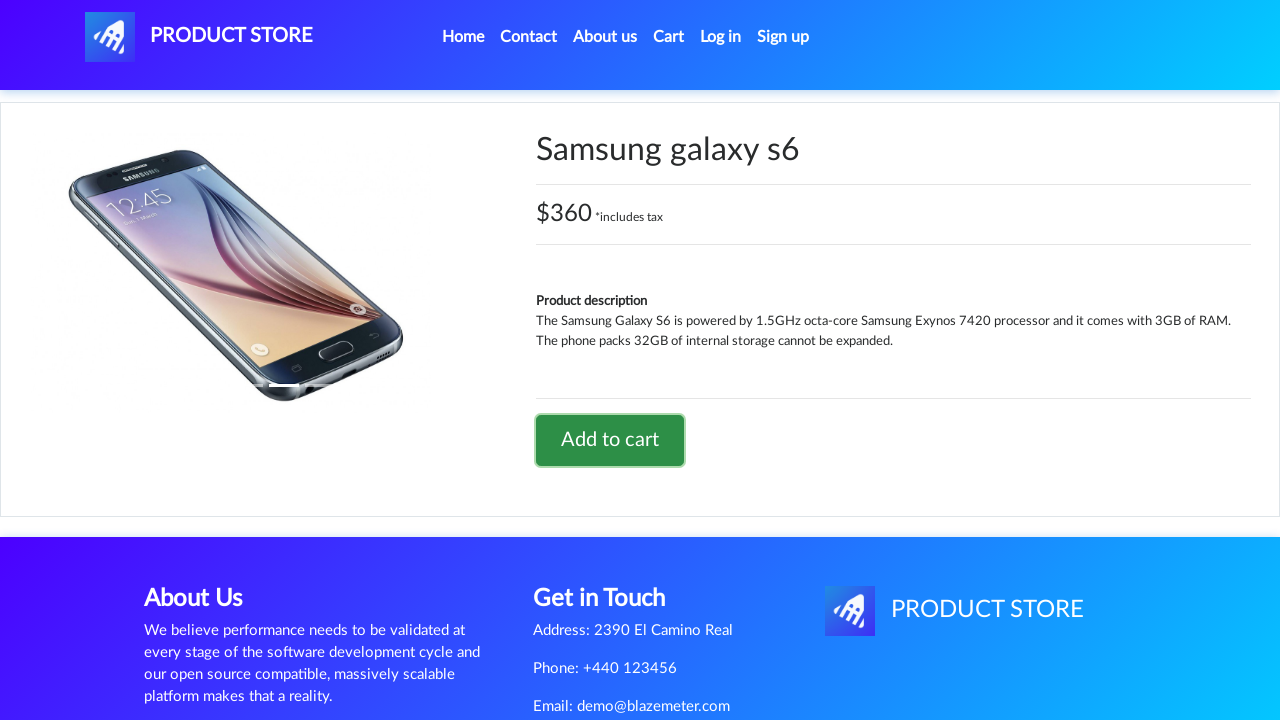

Waited for confirmation alert dialog to appear and be accepted
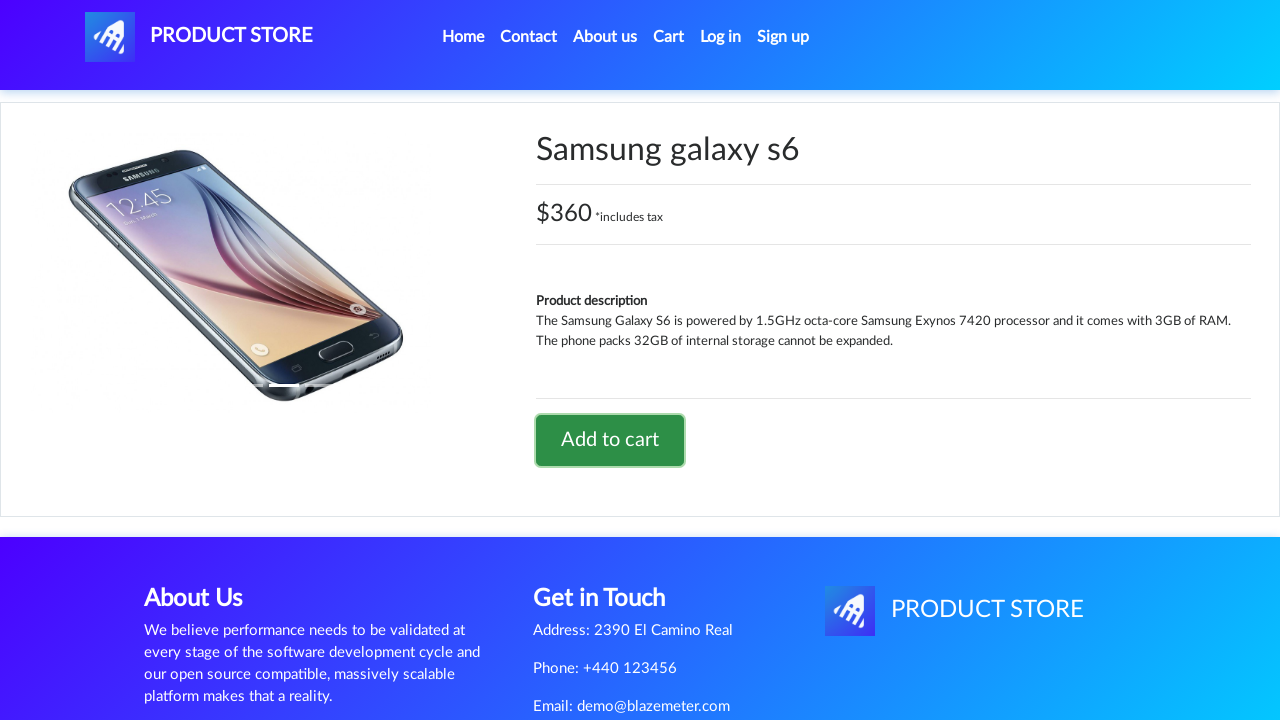

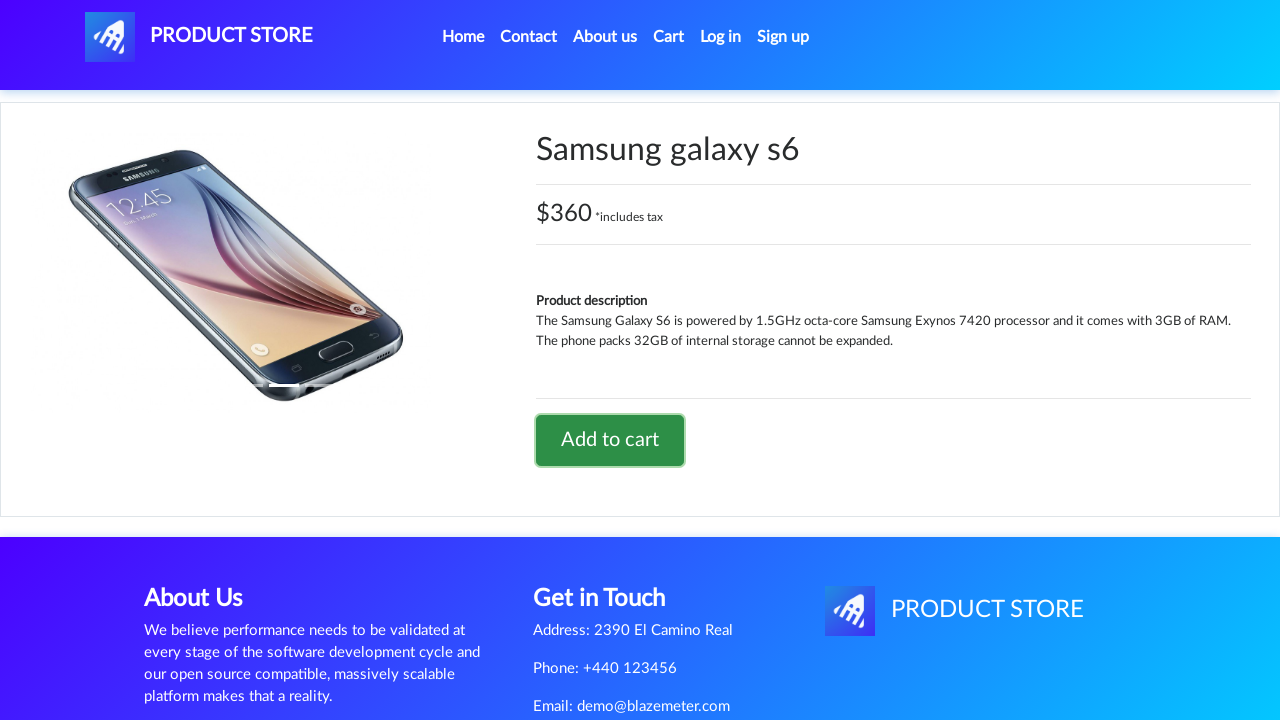